Tests a demo login form by filling username and password fields and submitting the form, then verifies the resulting URL redirect

Starting URL: https://www.stealmylogin.com/demo.html

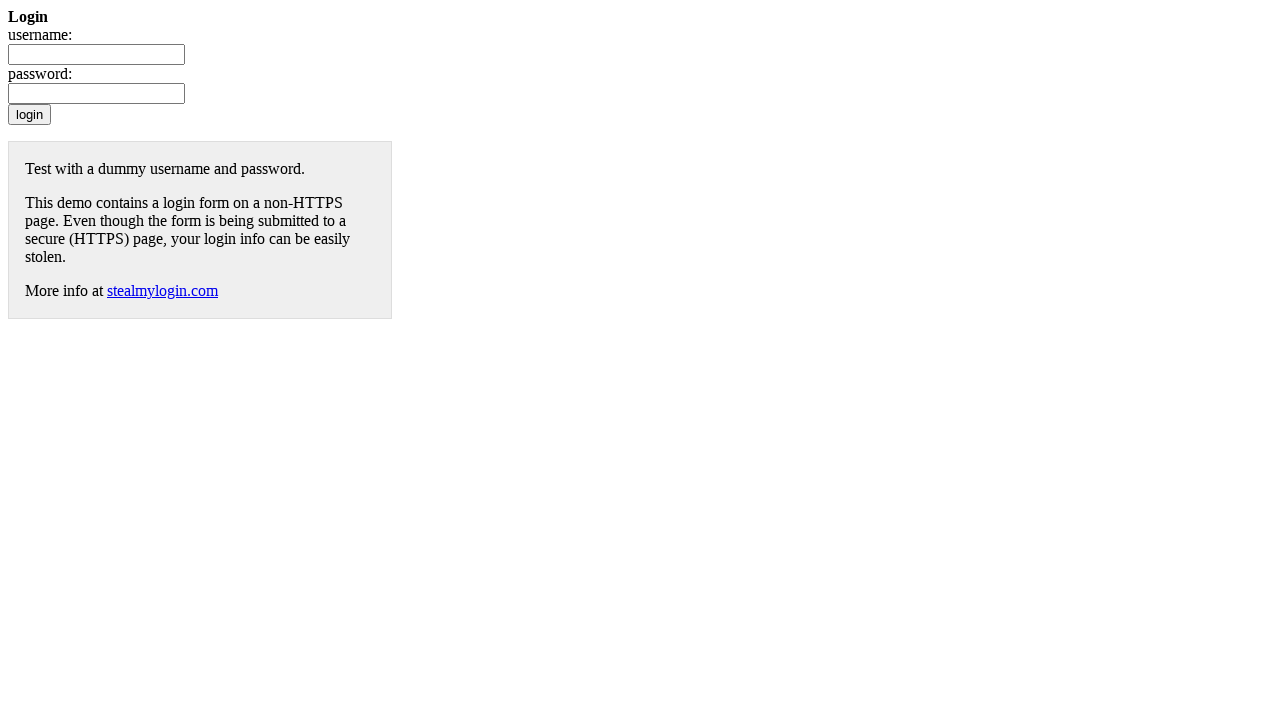

Filled username field with 'testuser123' on xpath=/html/body/form/input[1]
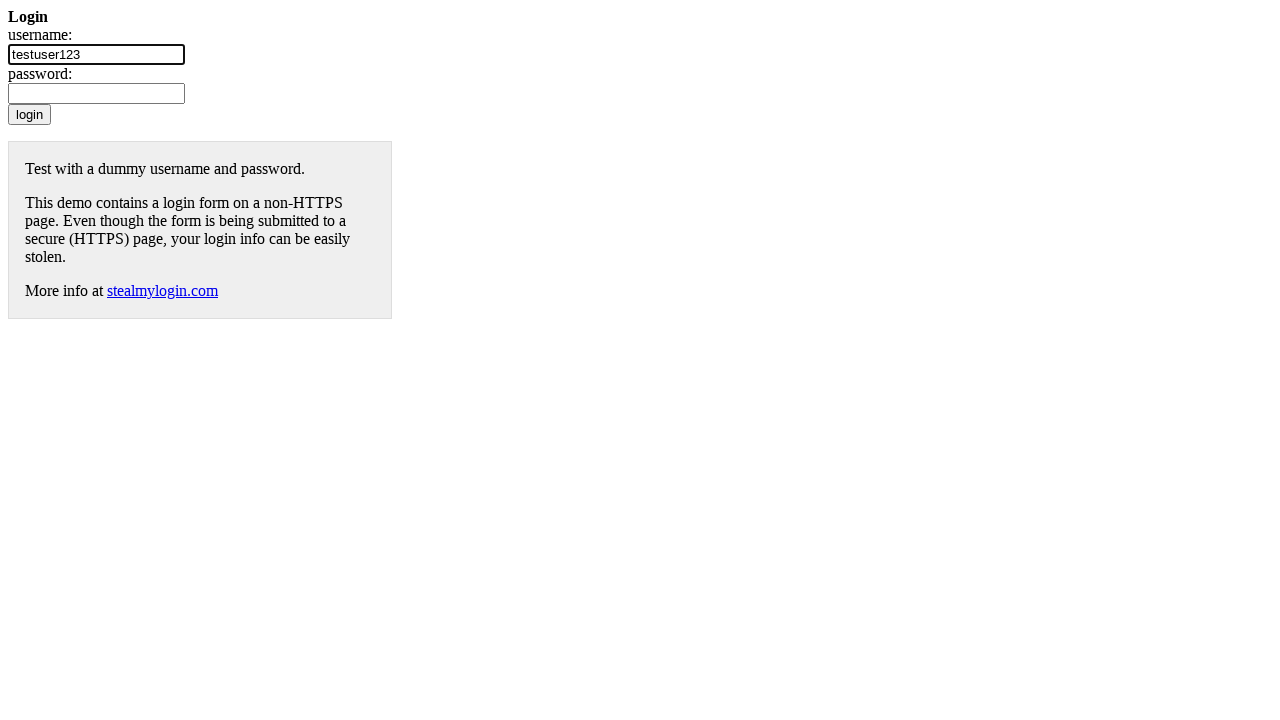

Filled password field with 'testpass456' on xpath=/html/body/form/input[2]
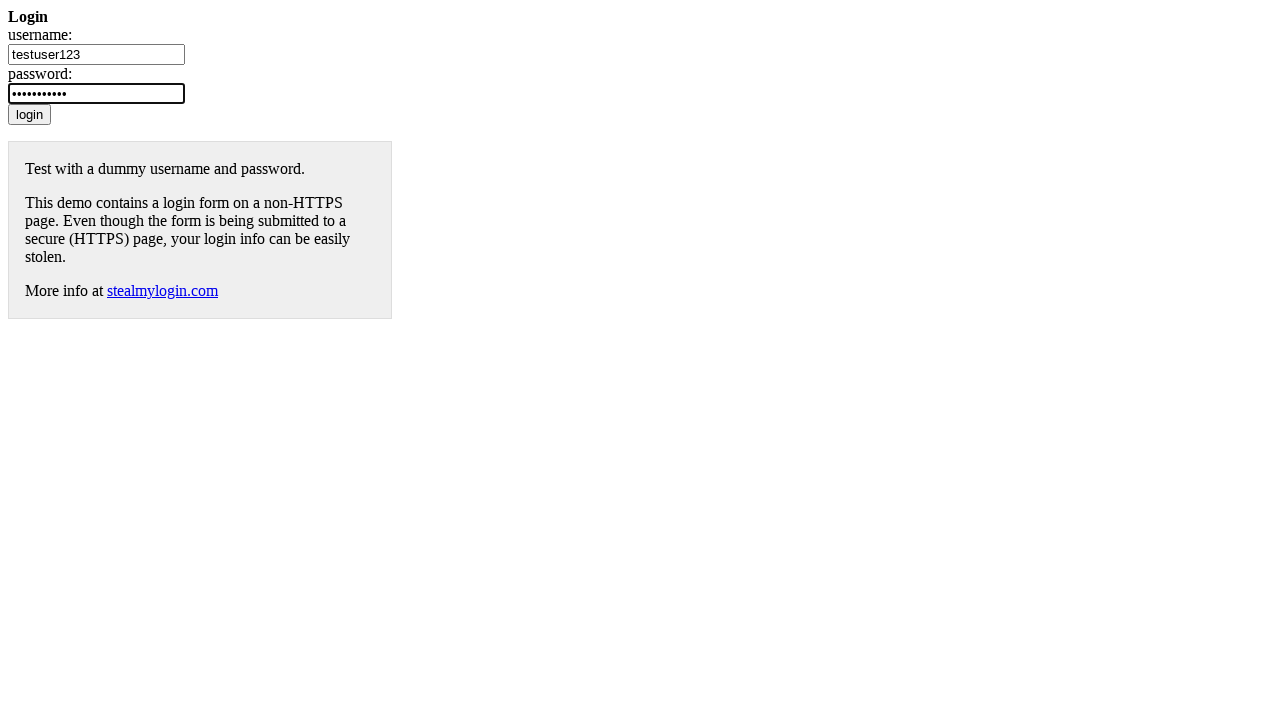

Clicked login button to submit form at (30, 114) on xpath=/html/body/form/input[3]
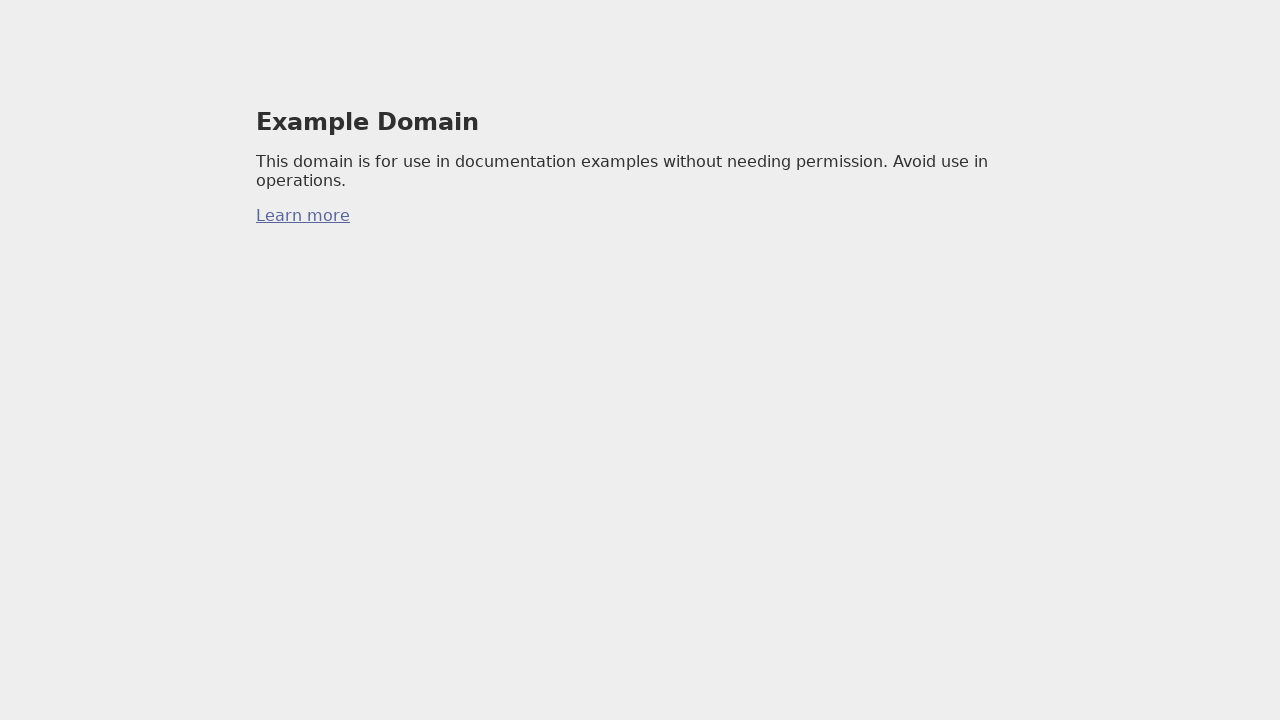

Waited for page to load after form submission
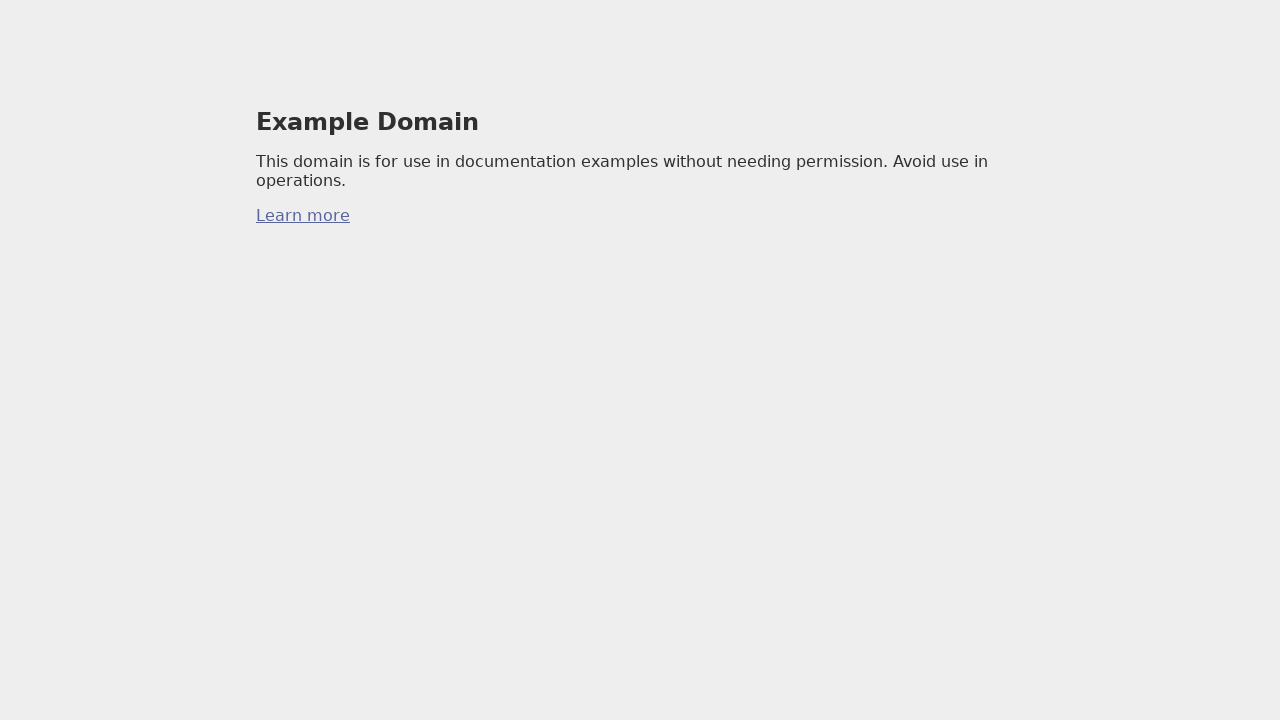

Captured current URL: https://example.com/
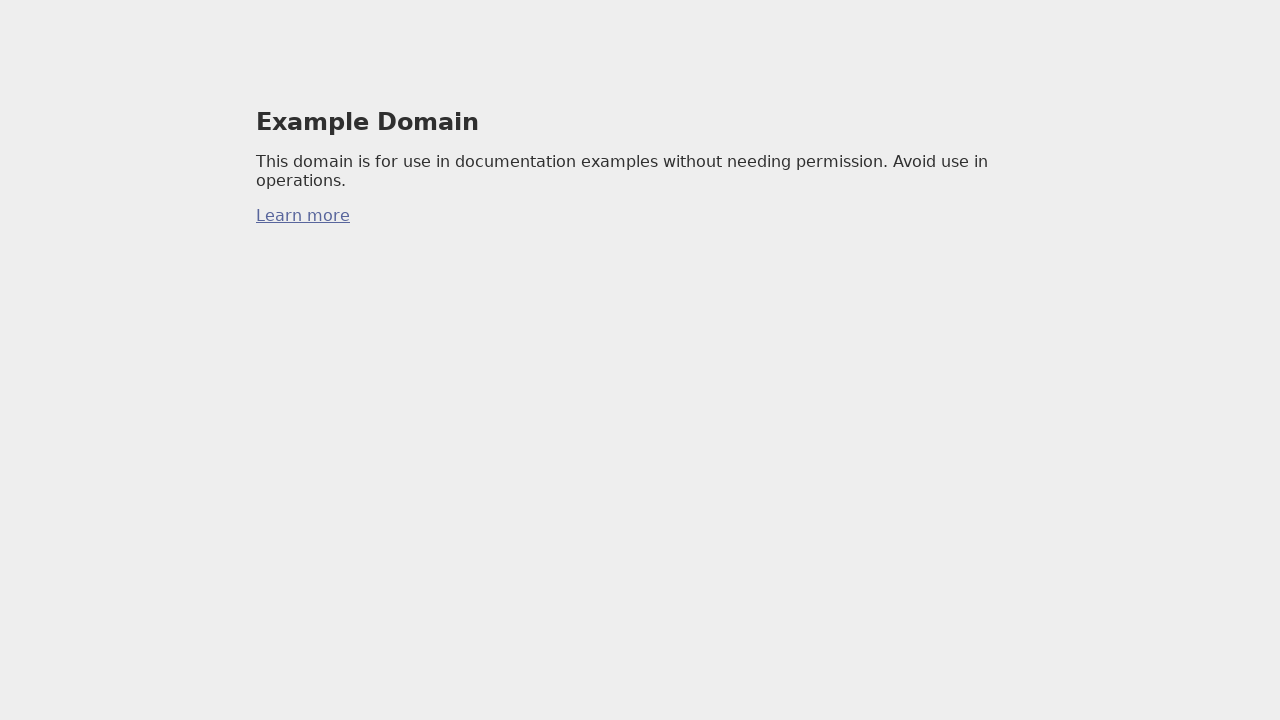

URL redirect verified successfully - login test passed
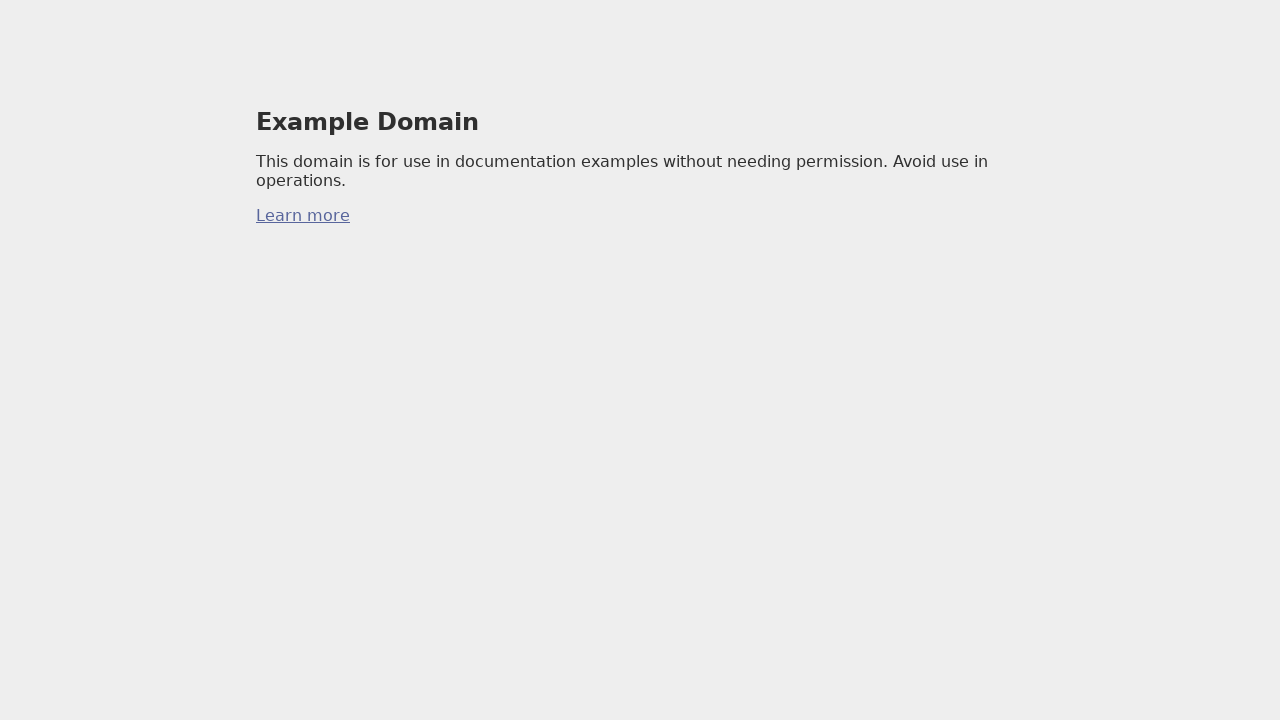

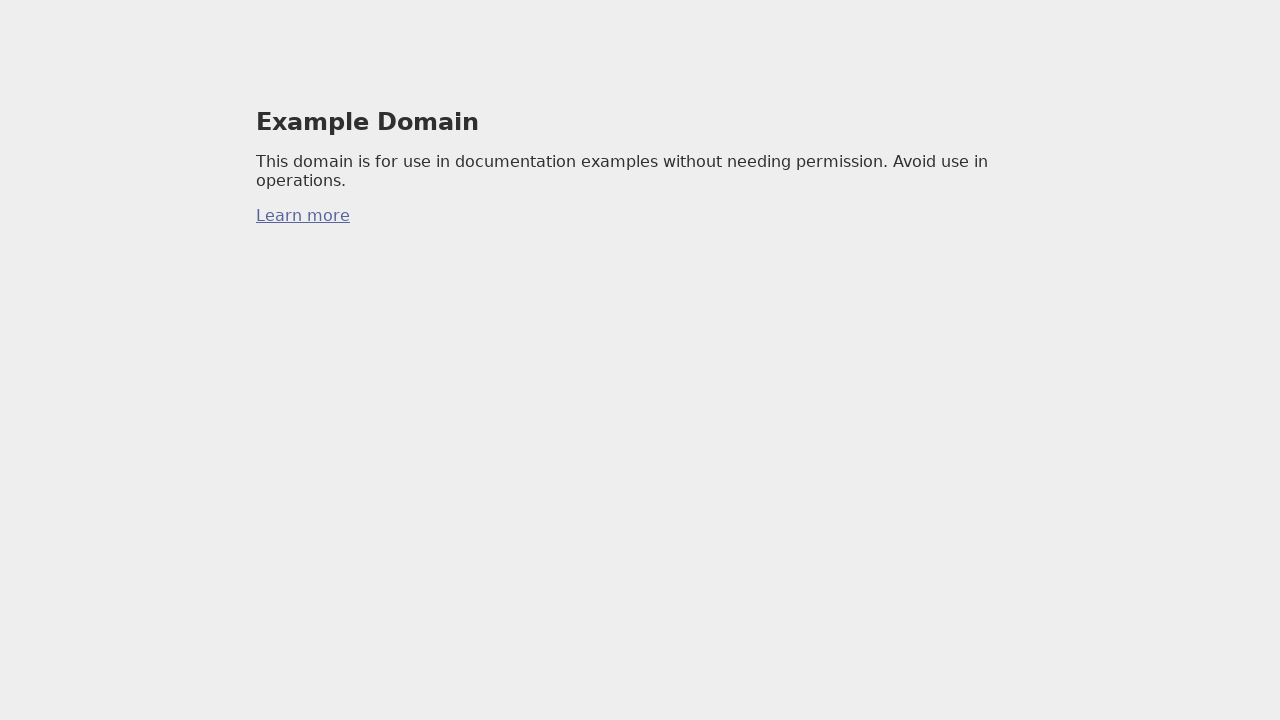